Tests opting out of A/B tests by setting an opt-out cookie on the homepage before navigating to the A/B test page.

Starting URL: http://the-internet.herokuapp.com

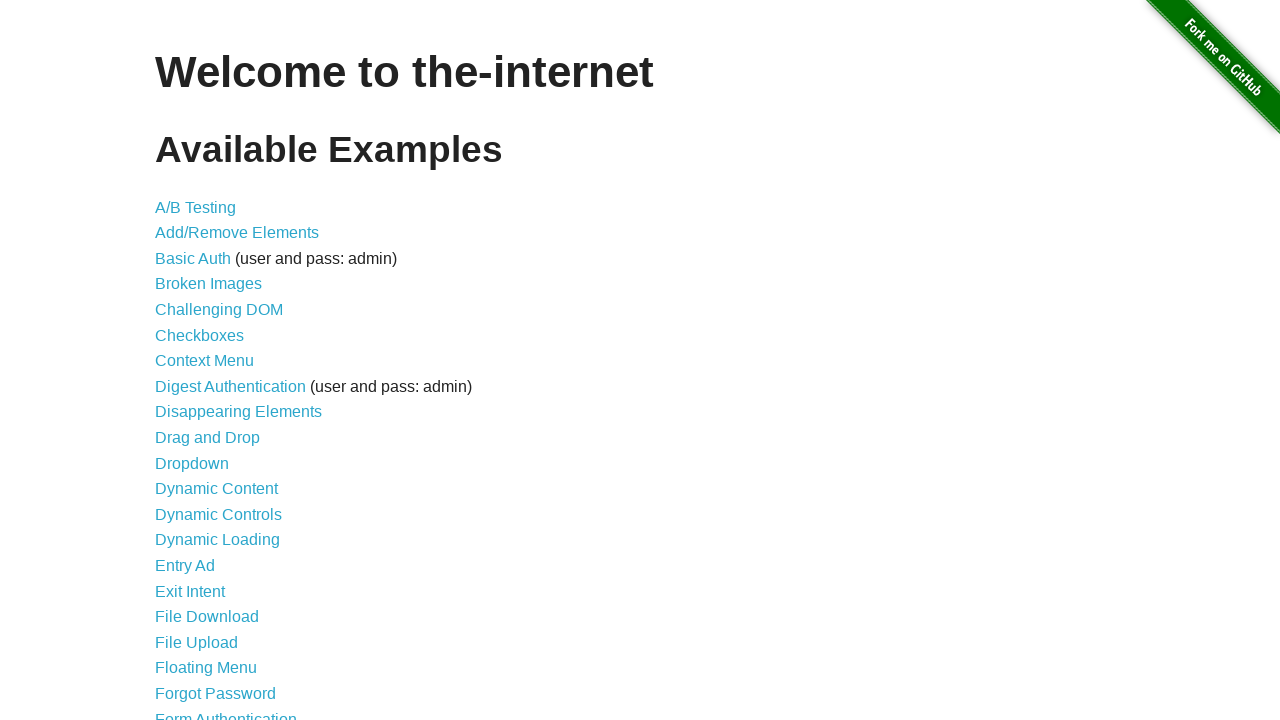

Added optimizelyOptOut cookie to opt out of A/B tests on homepage
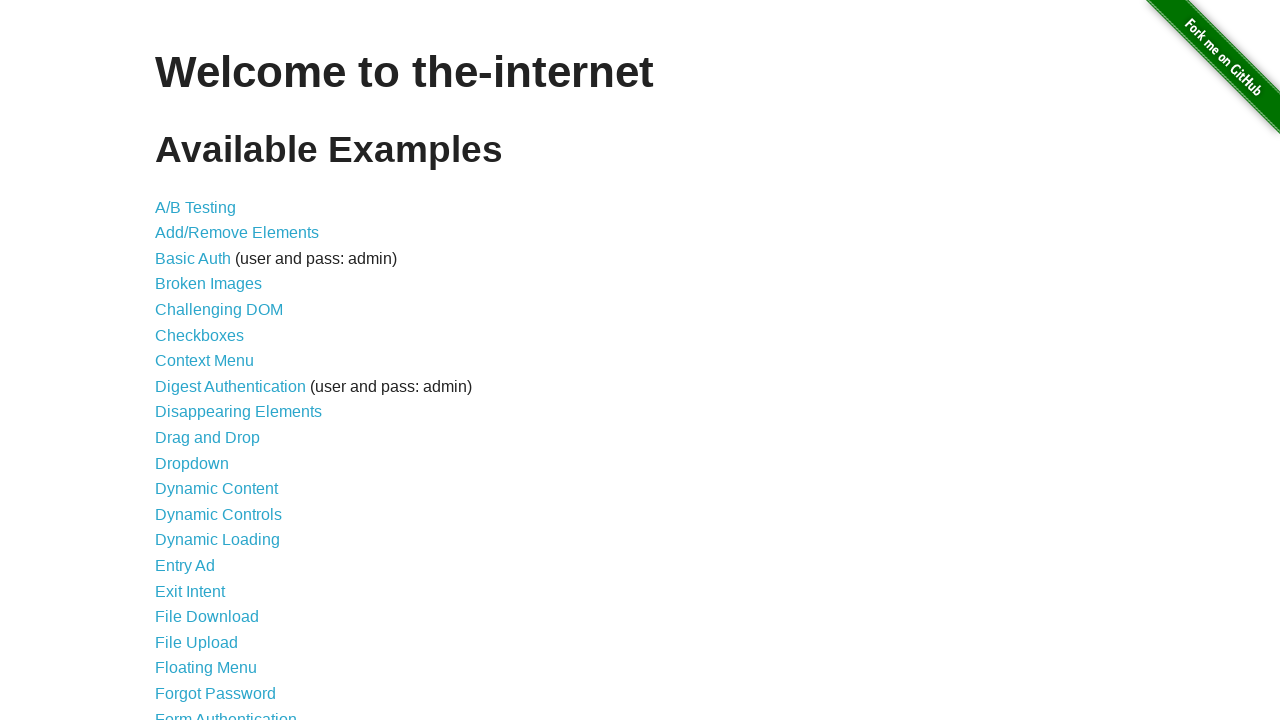

Navigated to A/B test page
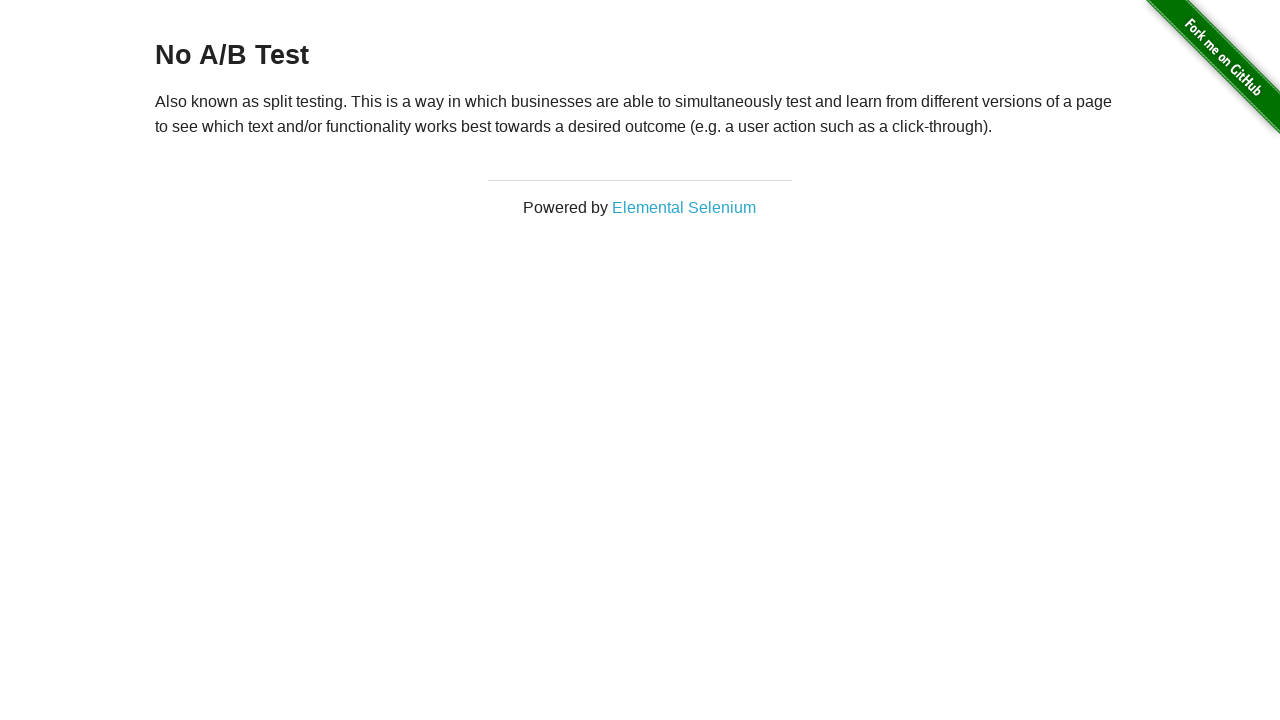

Retrieved heading text from page
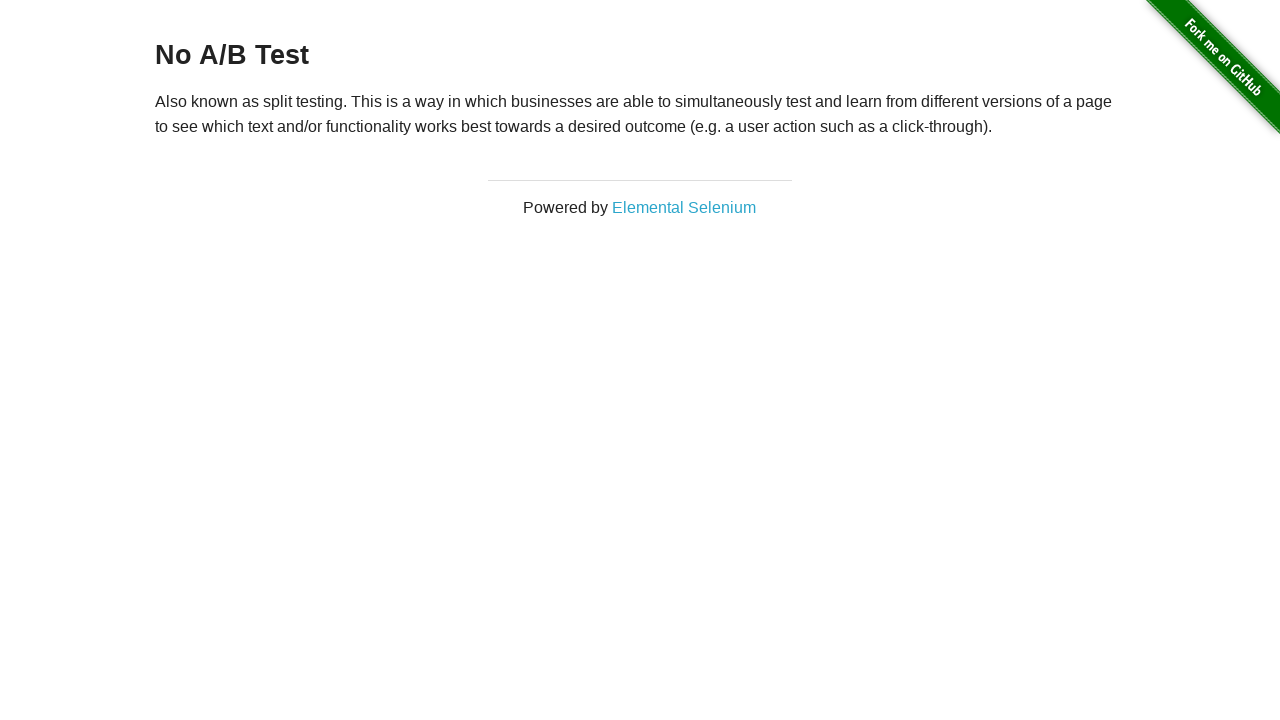

Verified opt-out cookie worked: heading confirms 'No A/B Test'
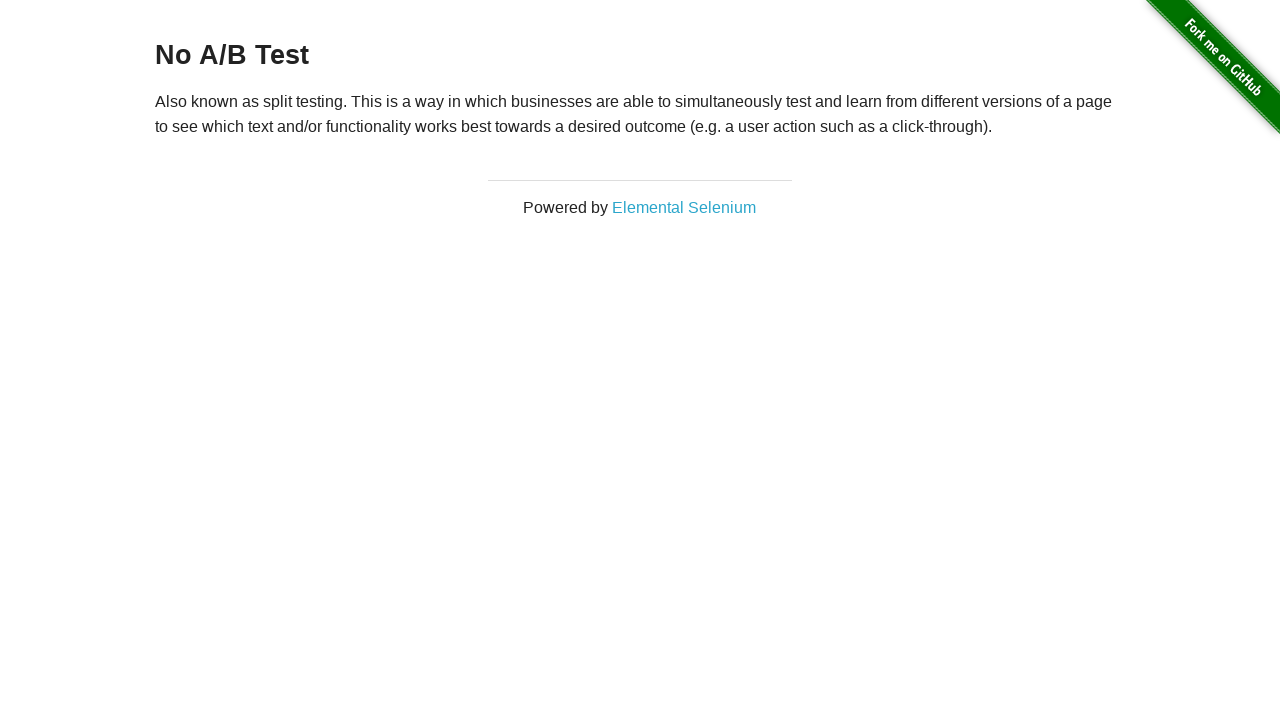

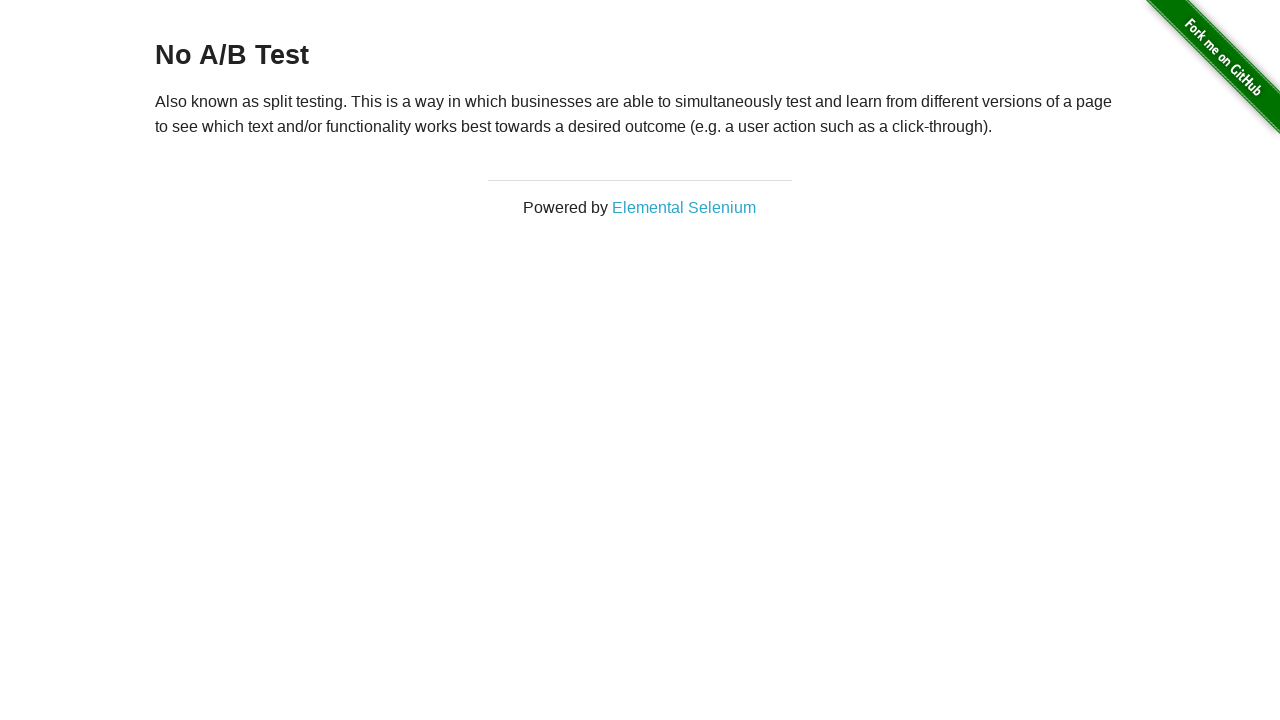